Clicks the adder button and verifies the dynamically added box is displayed

Starting URL: https://www.selenium.dev/selenium/web/dynamic.html

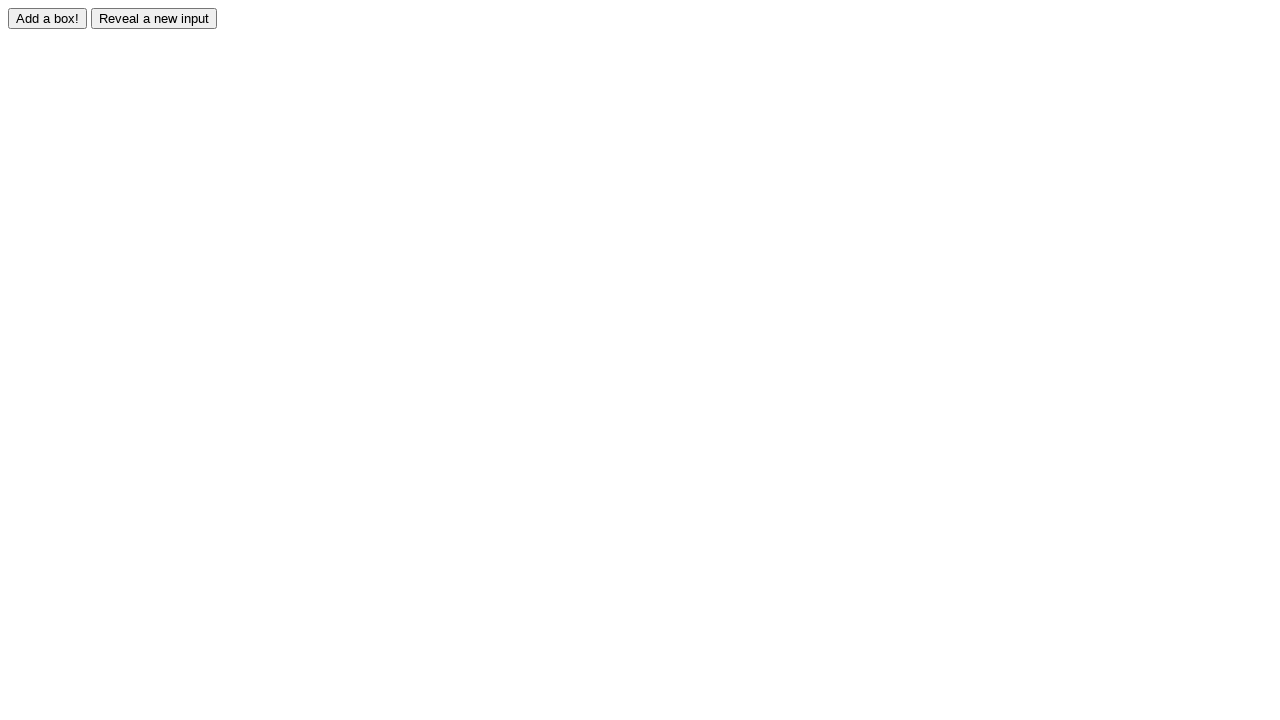

Clicked the adder button at (48, 18) on #adder
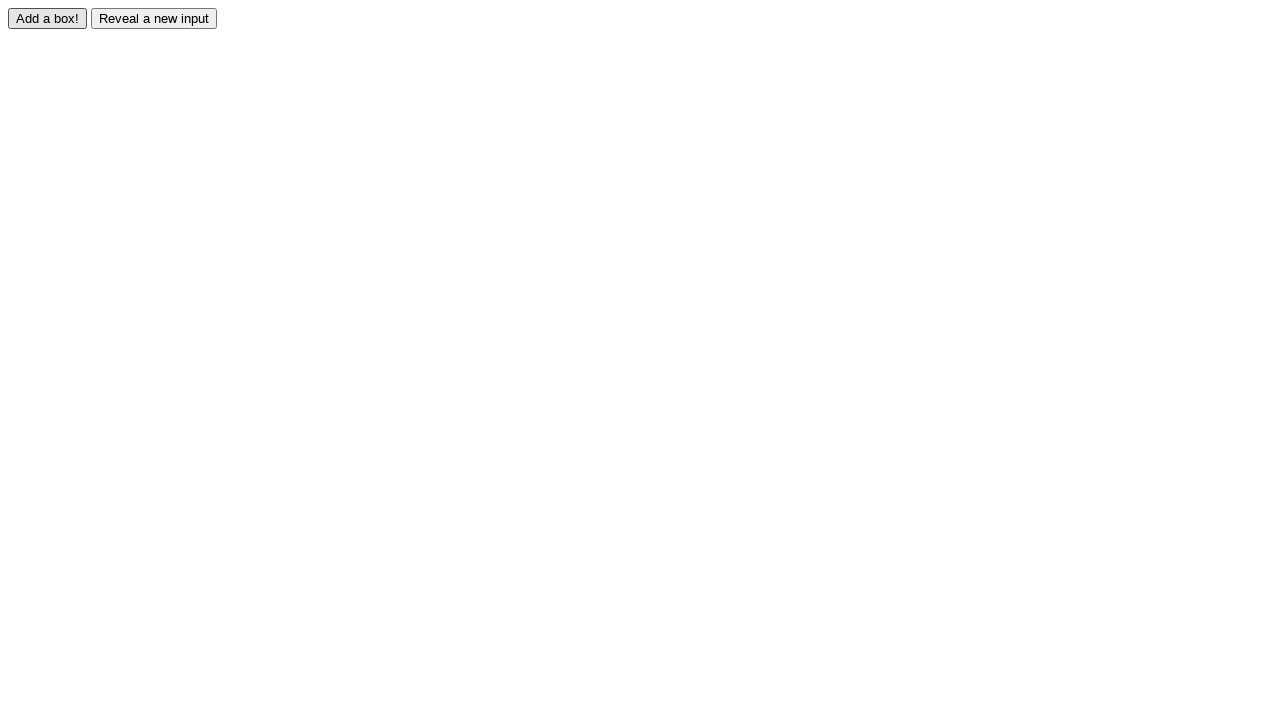

Dynamically added box is now visible
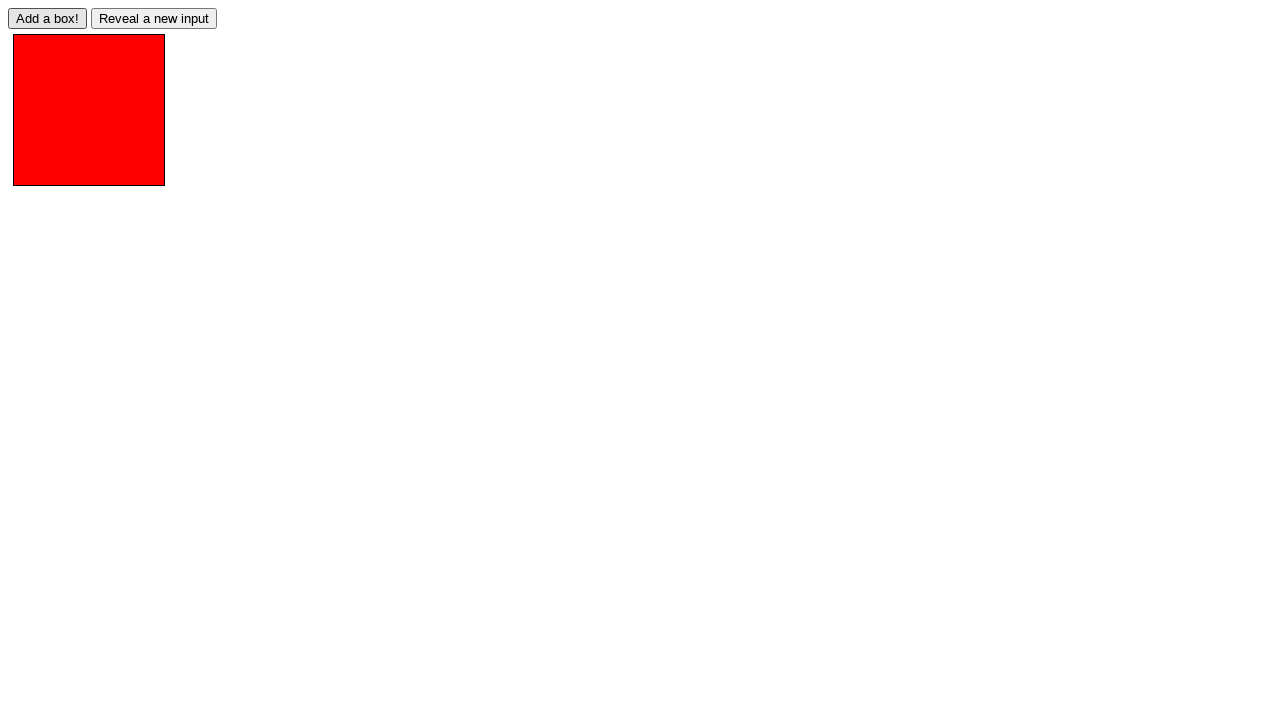

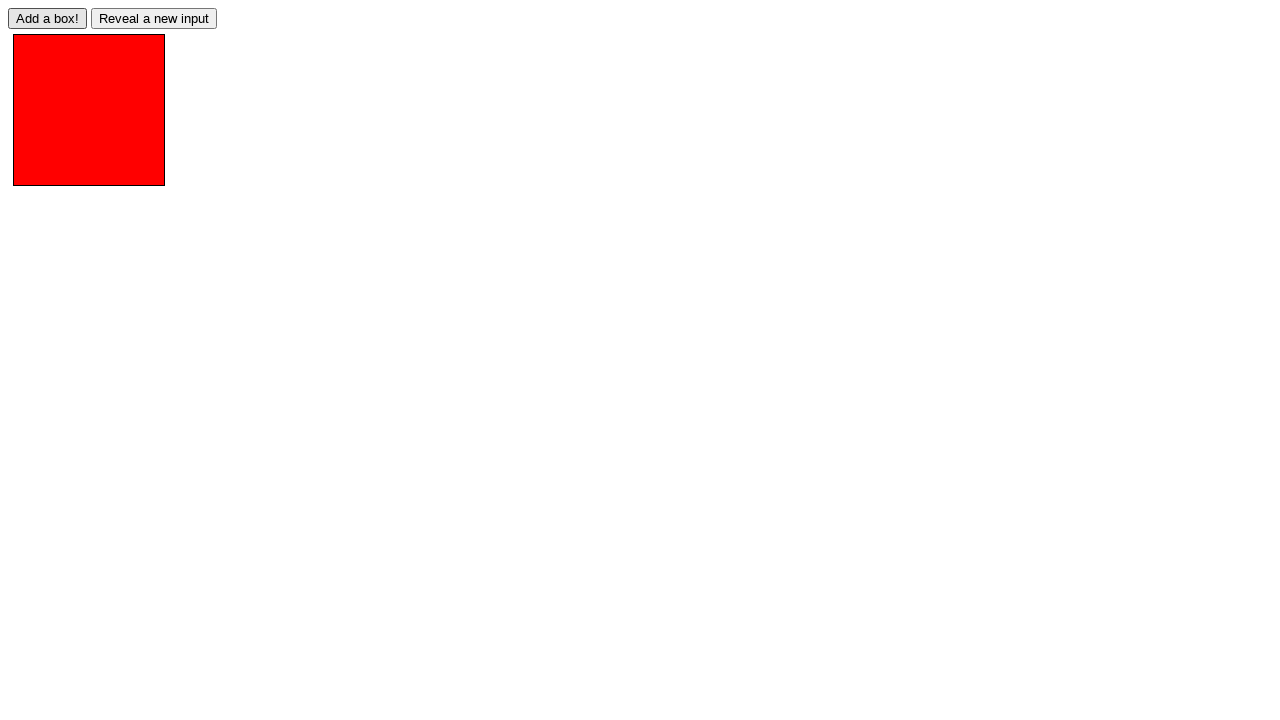